Navigates to the homepage and verifies that the footer contains links to the About and Press public pages.

Starting URL: https://www.vread.fr/

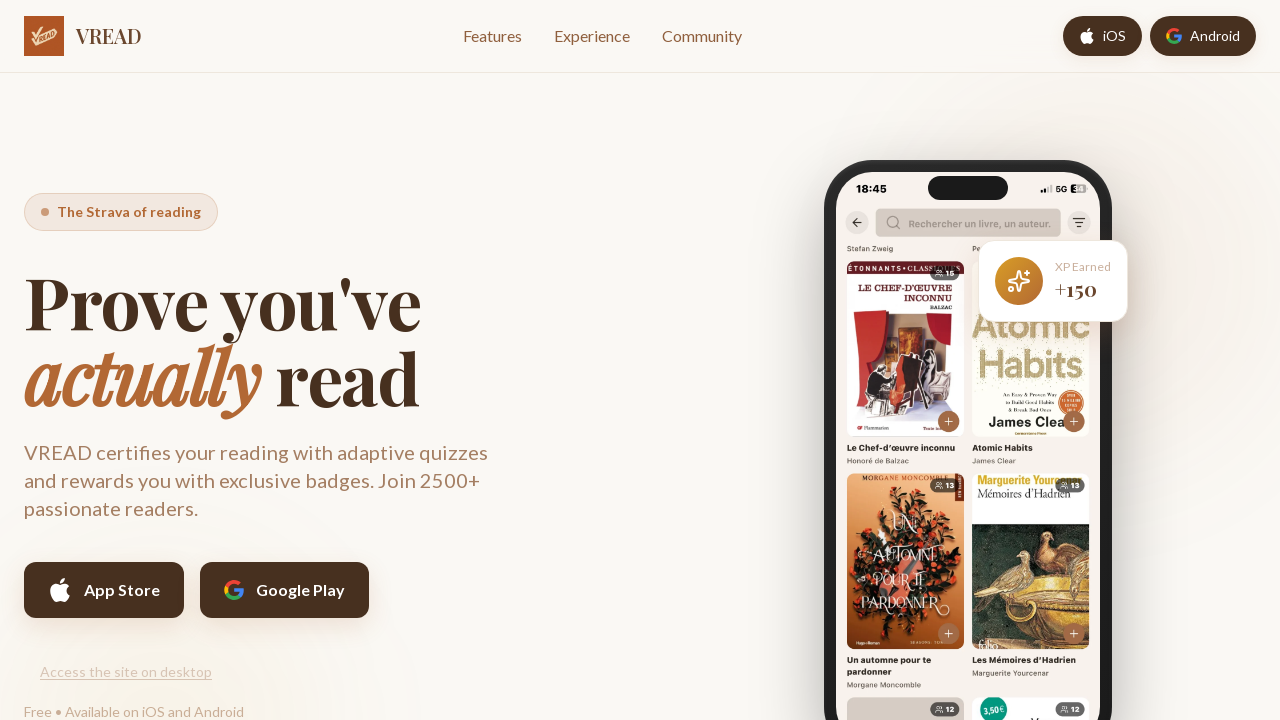

Located About link in footer
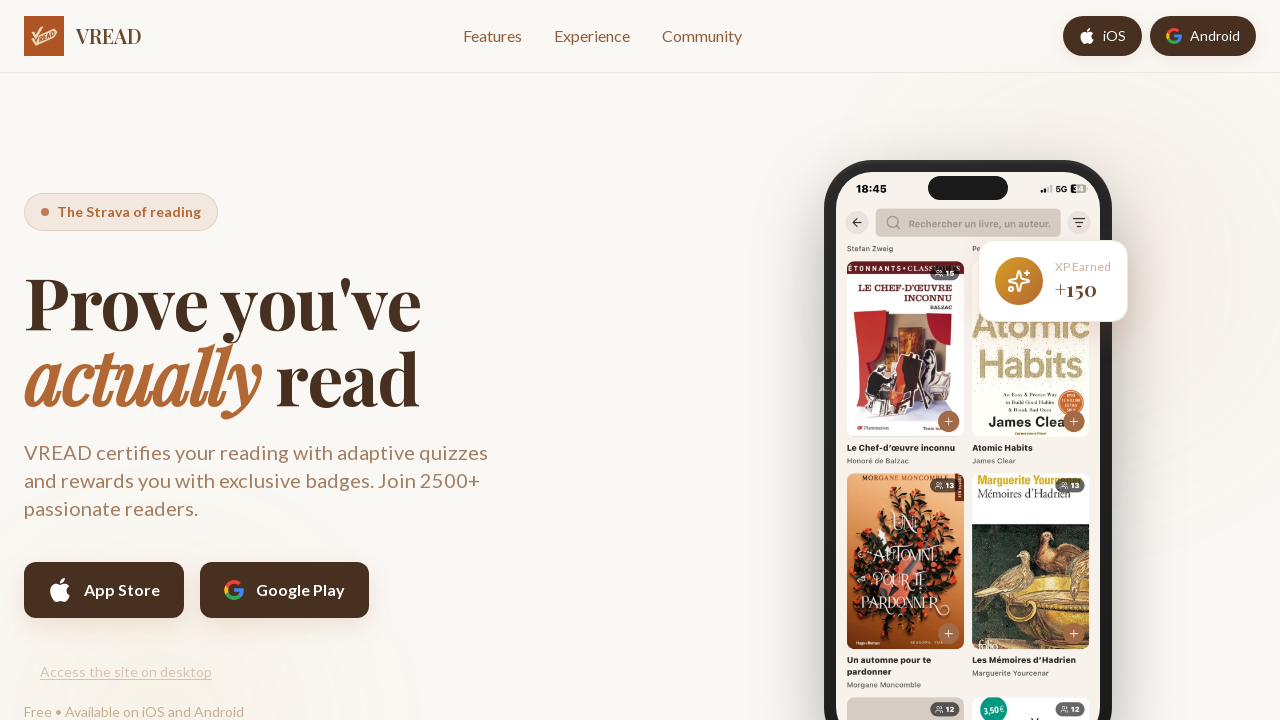

About link in footer is visible
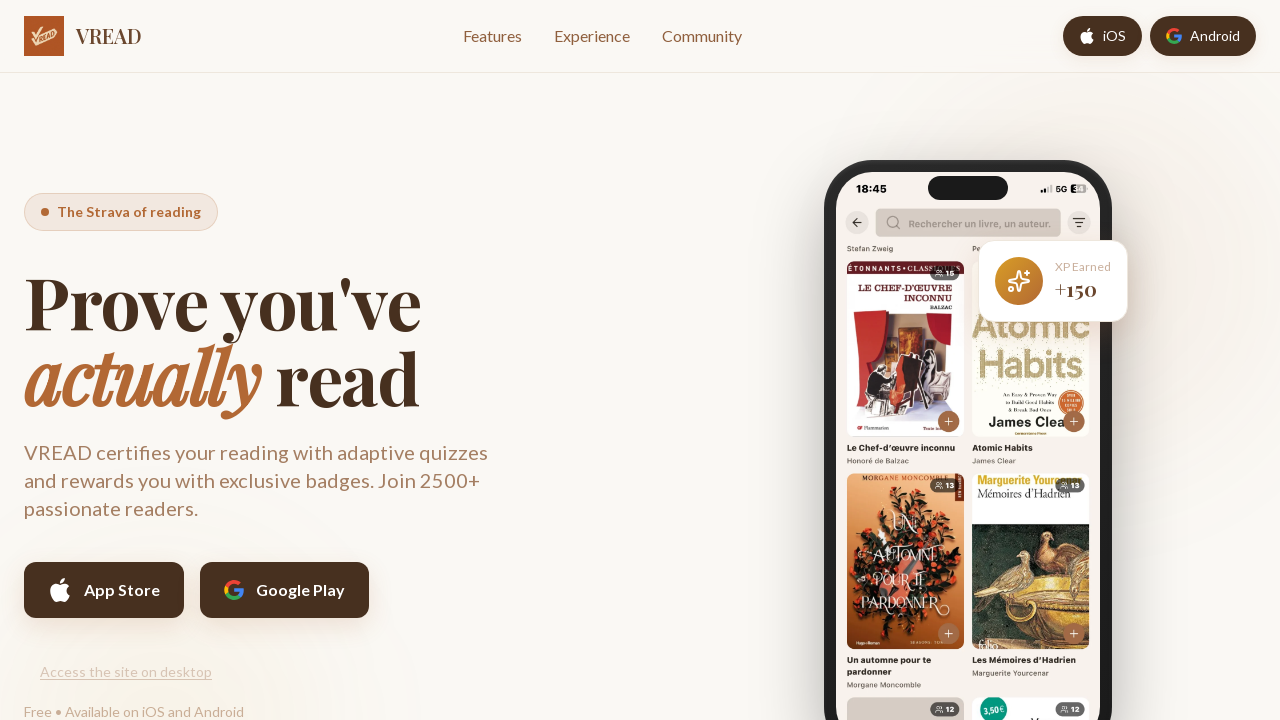

Located Press link in footer
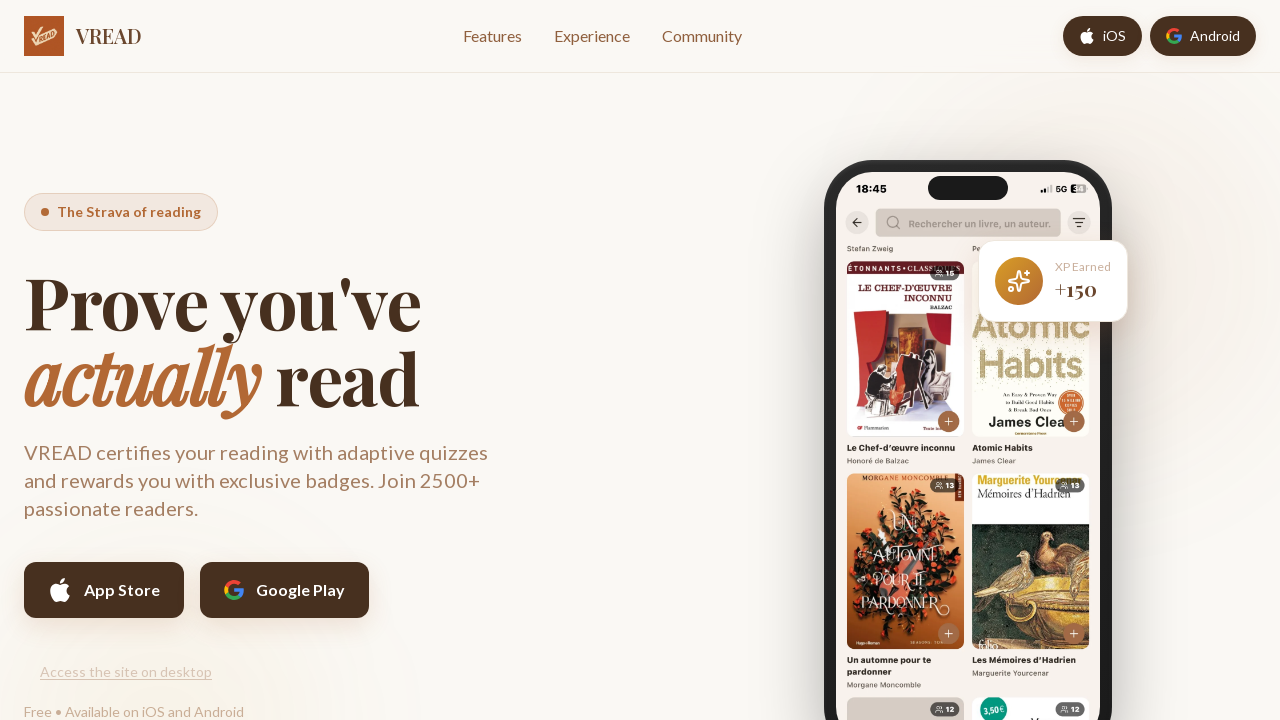

Press link in footer is visible
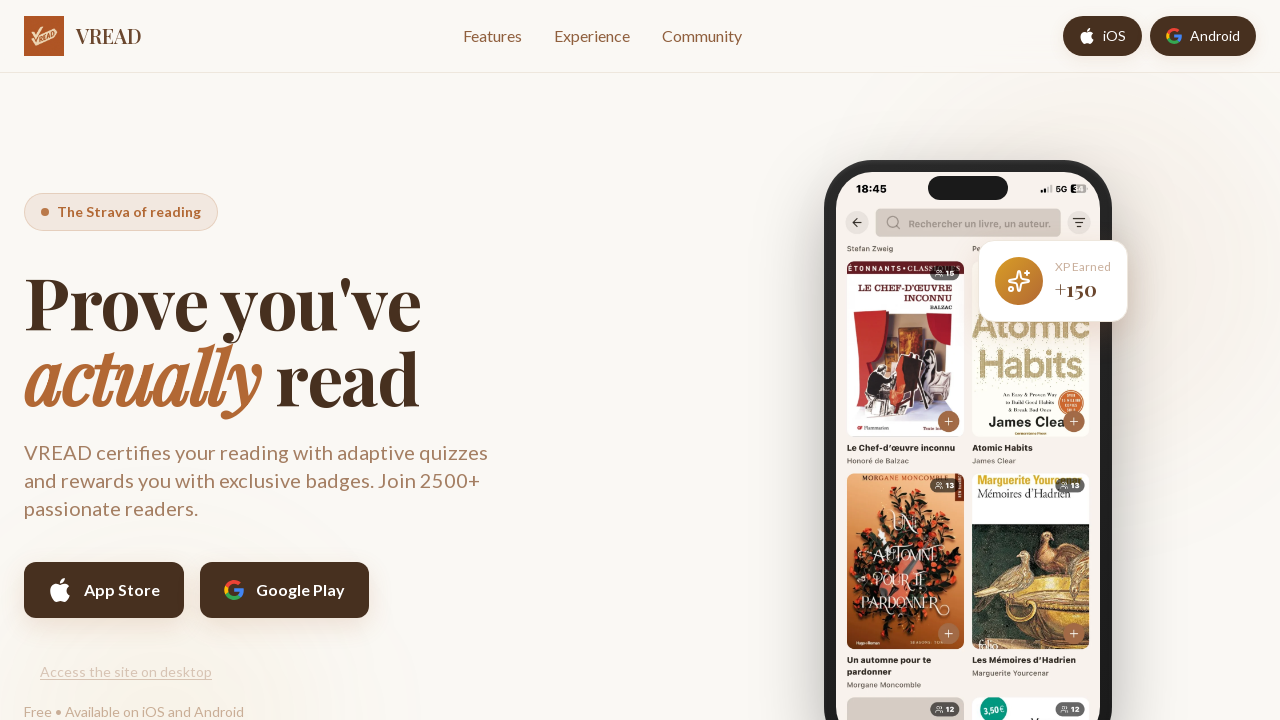

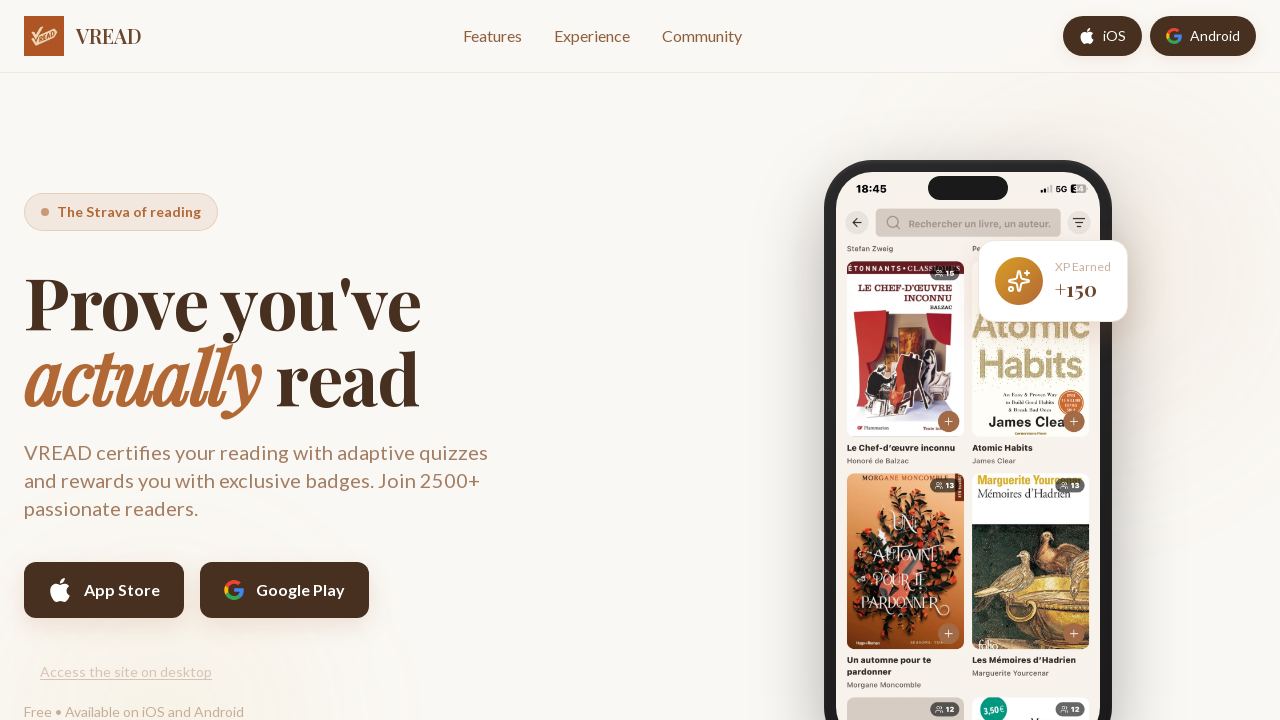